Tests calculator formula by adding 2 + 9 and verifying the result

Starting URL: https://dgotlieb.github.io/WebCalculator

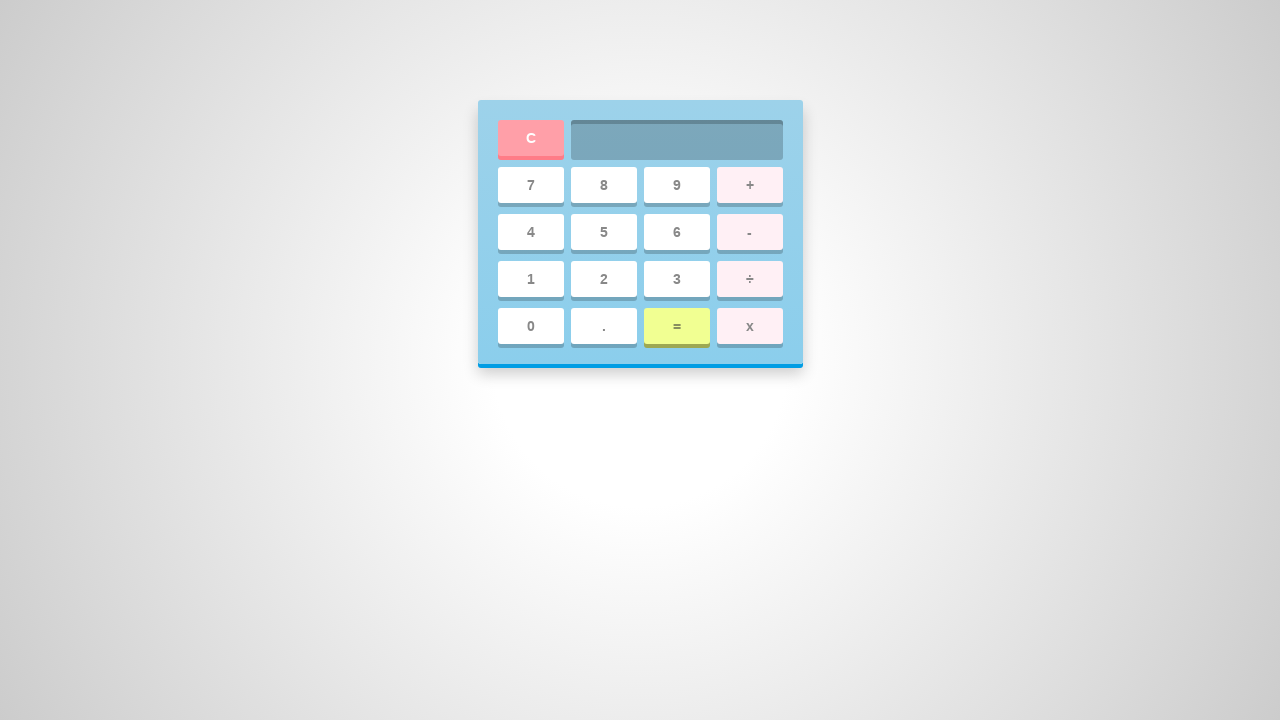

Clicked button 2 on calculator at (604, 279) on #two
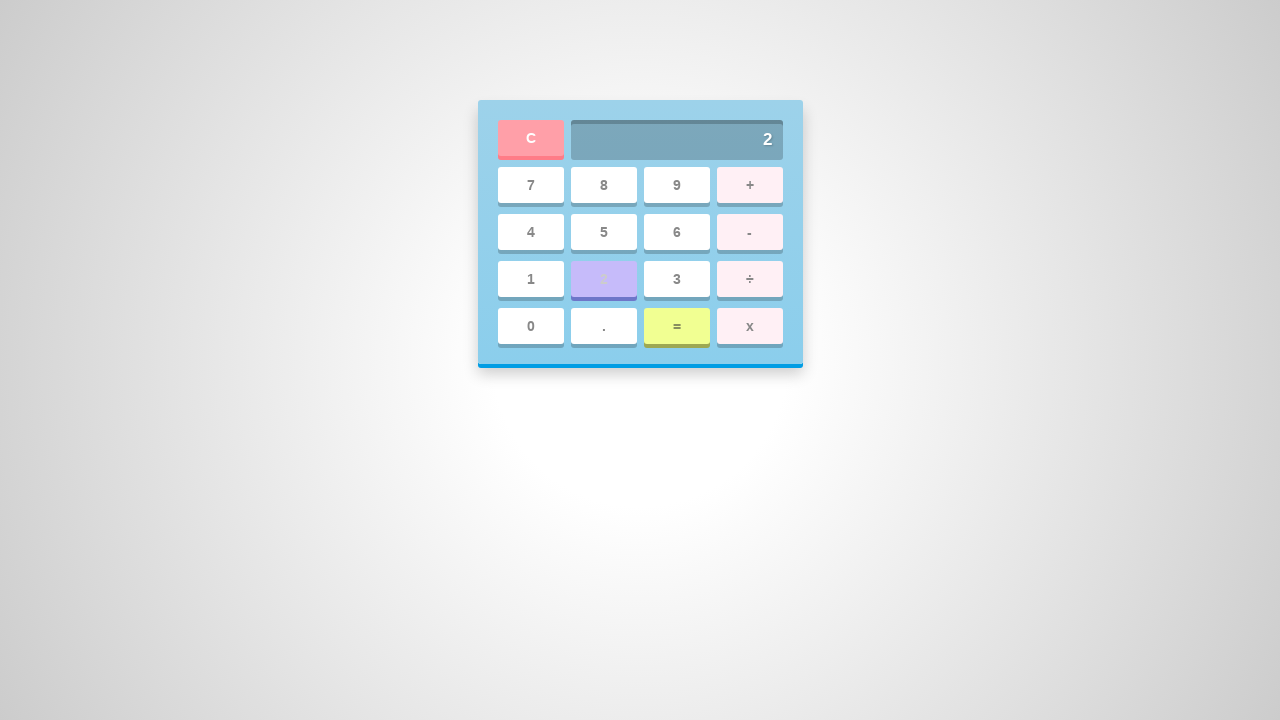

Clicked add operator button at (750, 185) on #add
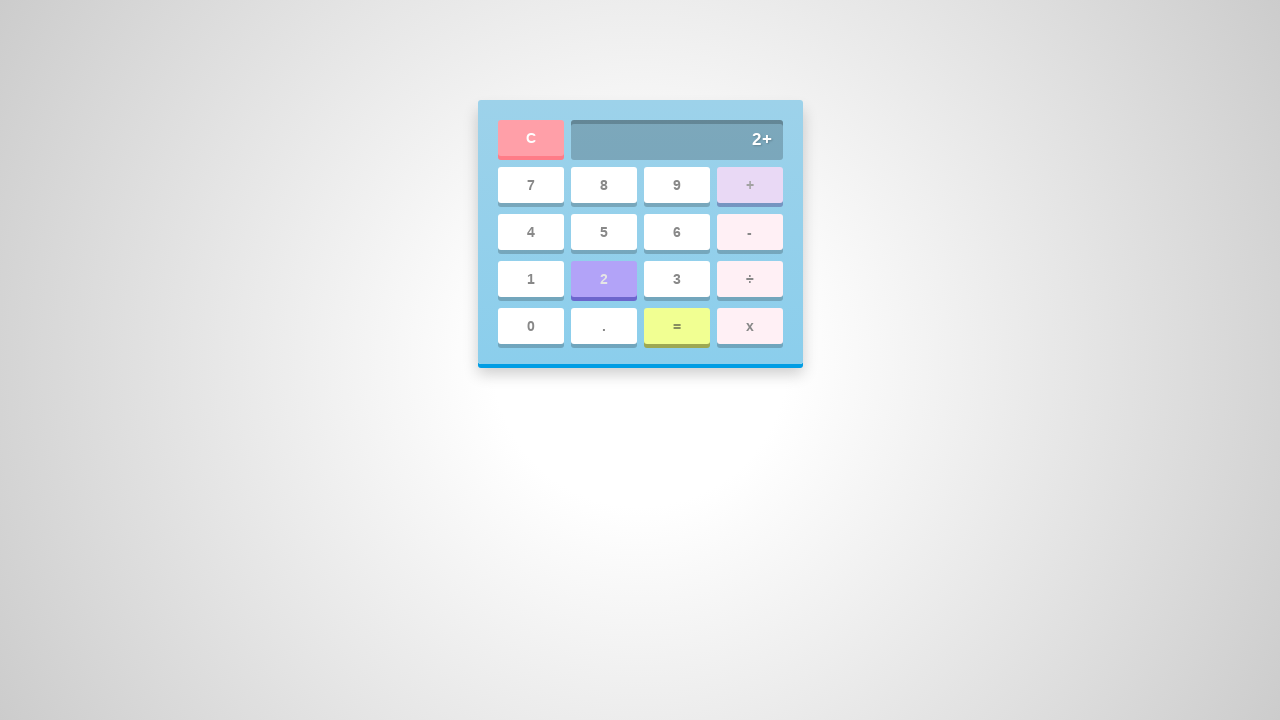

Clicked button 9 on calculator at (676, 185) on #nine
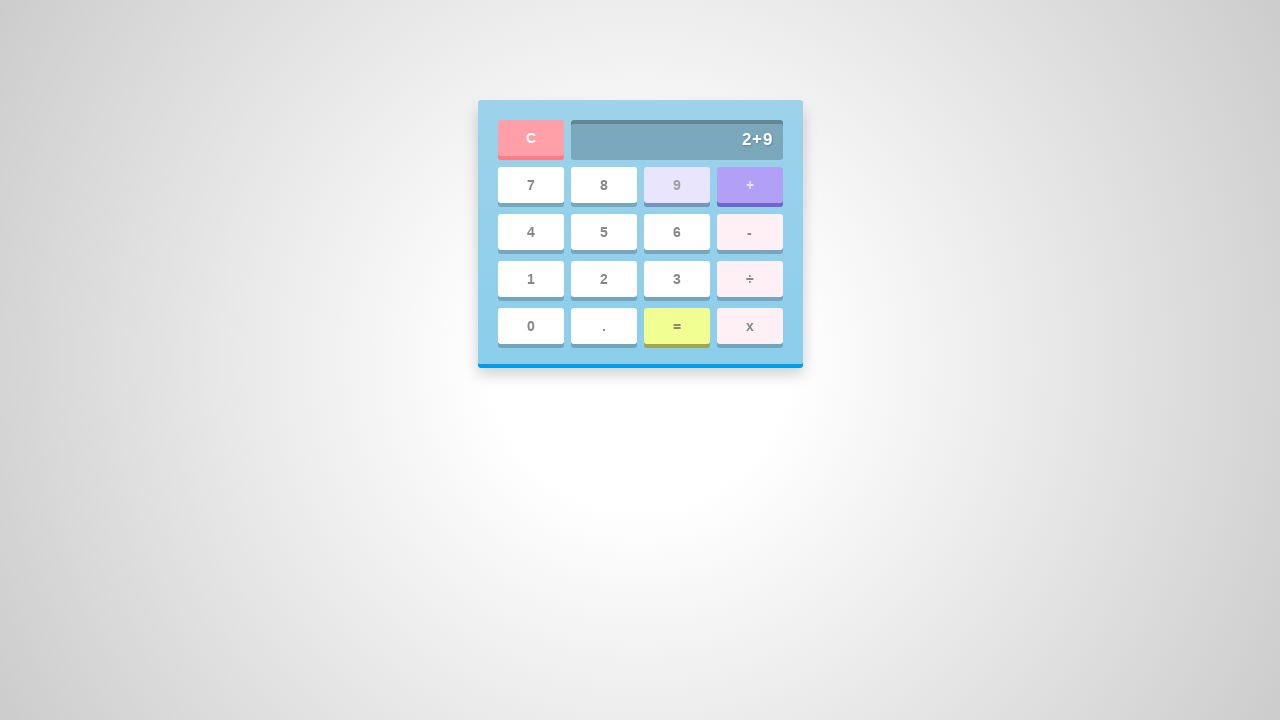

Clicked equals button to calculate result at (676, 326) on #equal
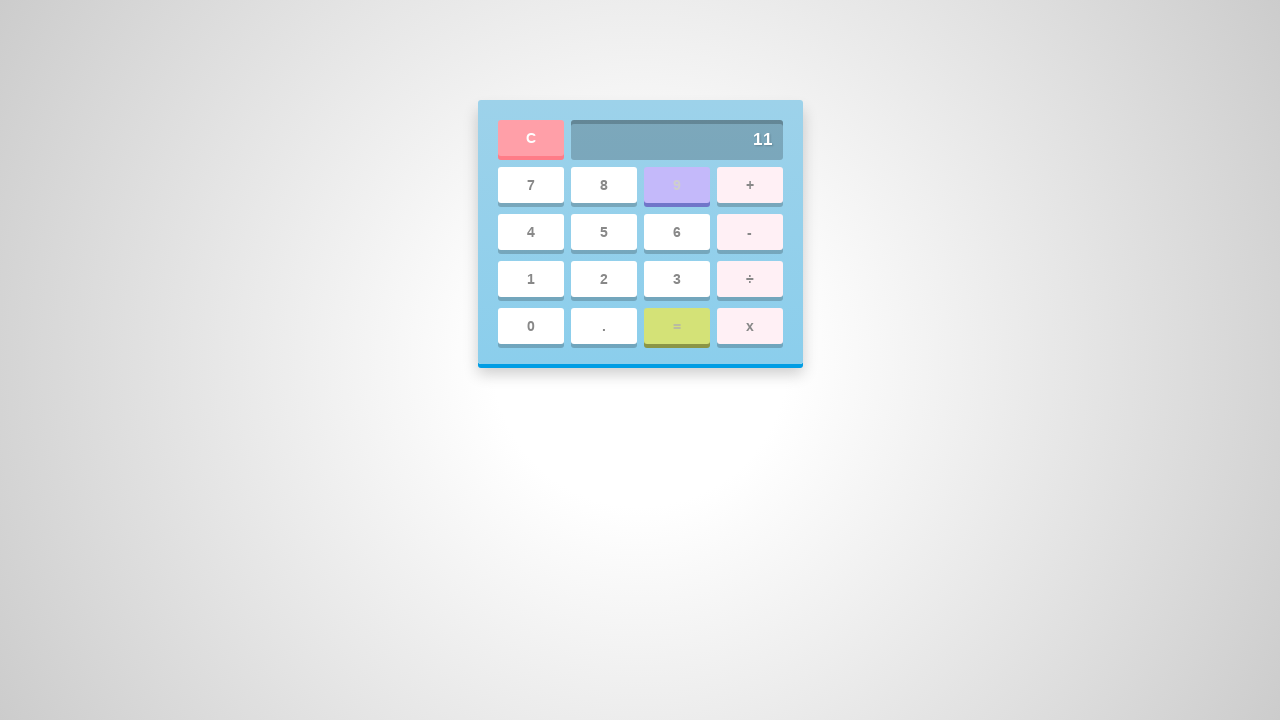

Retrieved calculator result: 11
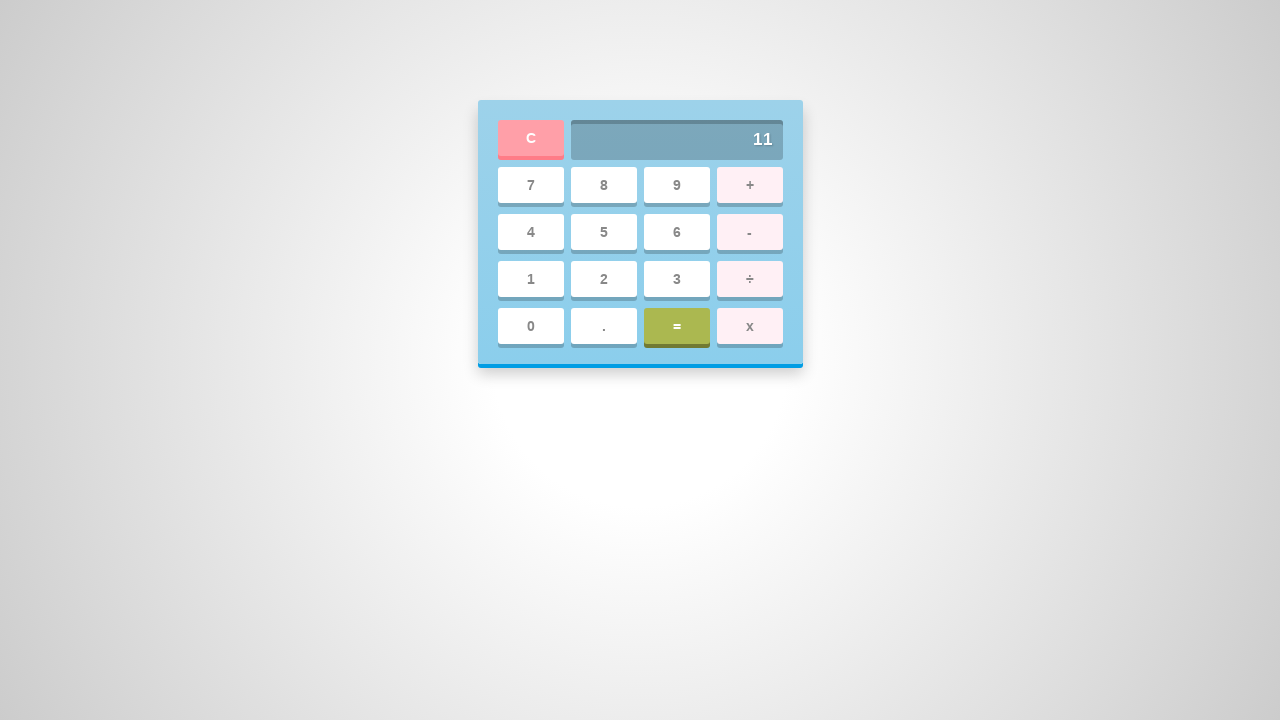

Assertion passed: 2 + 9 = 11
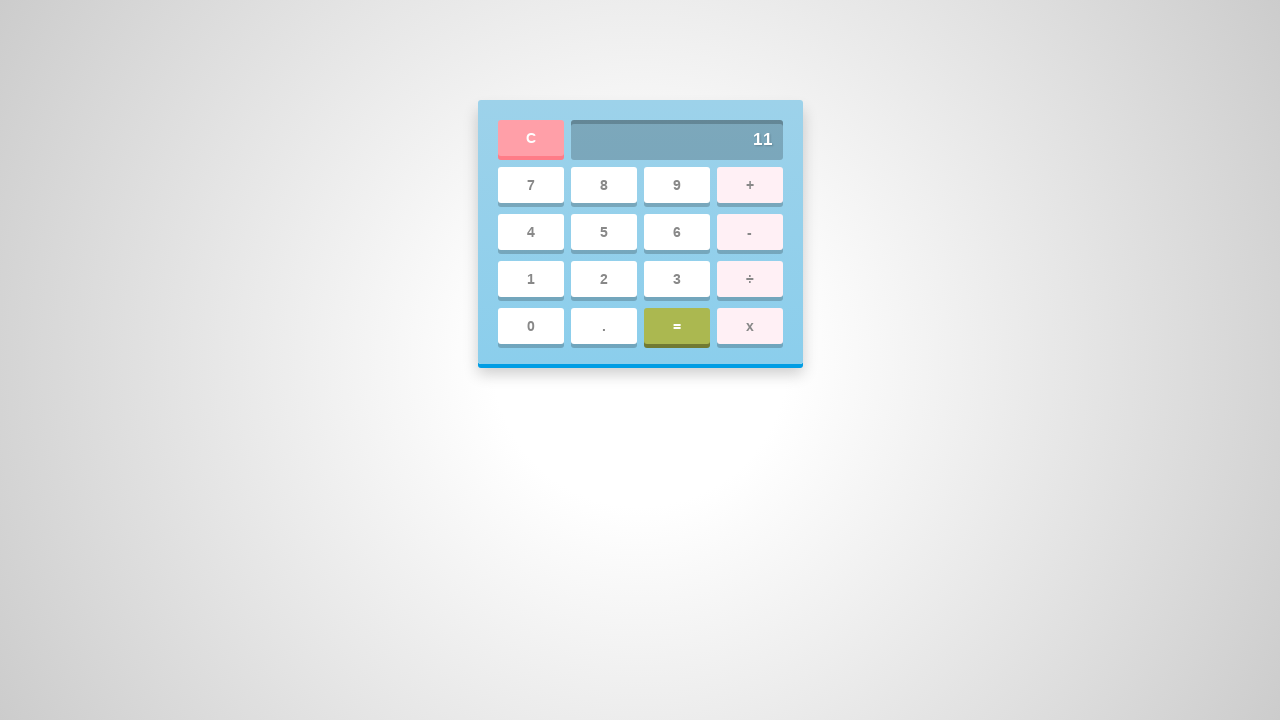

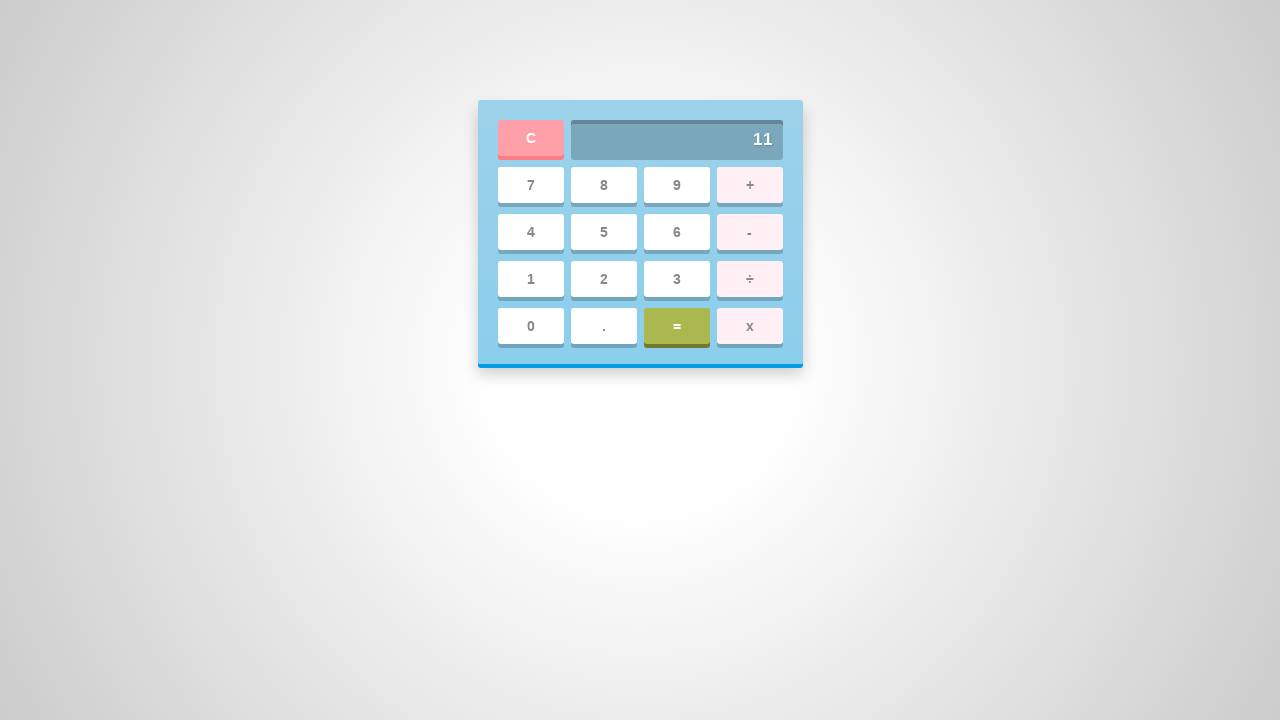